Tests nested iframe handling by switching to a parent frame, reading its content, then switching to a child iframe within it and reading that content

Starting URL: https://demoqa.com/nestedframes

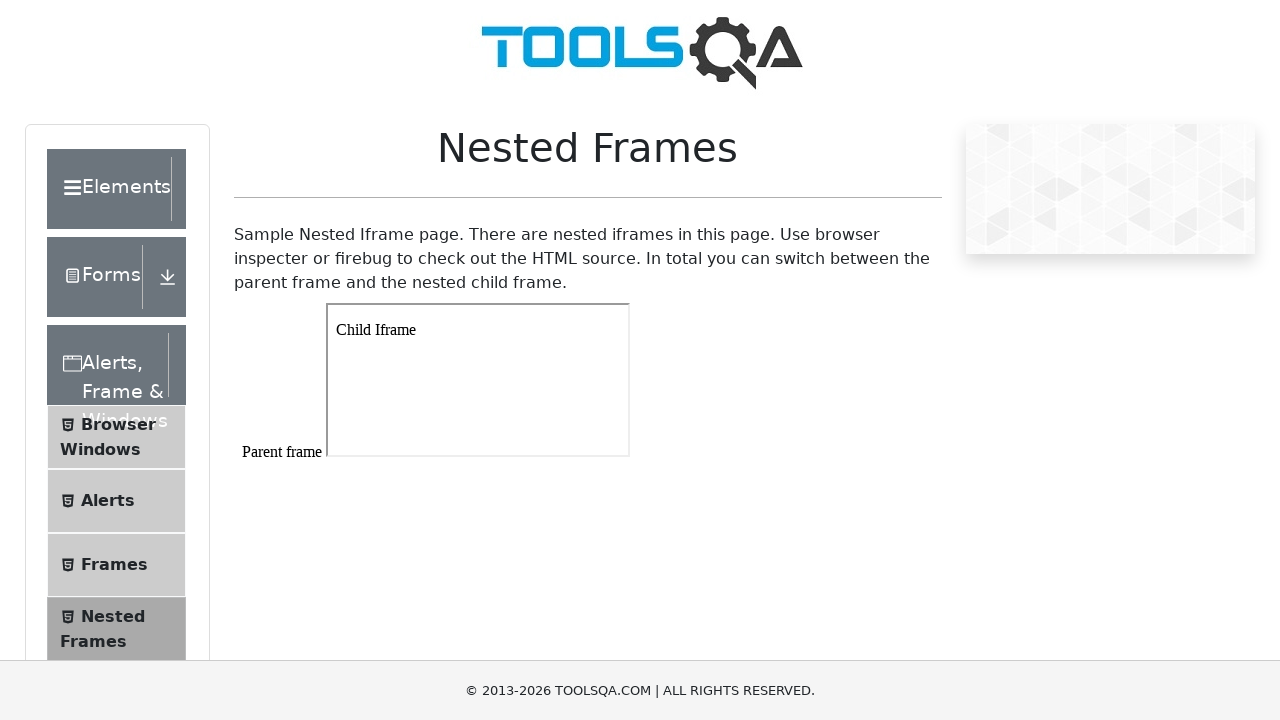

Navigated to nested frames test page
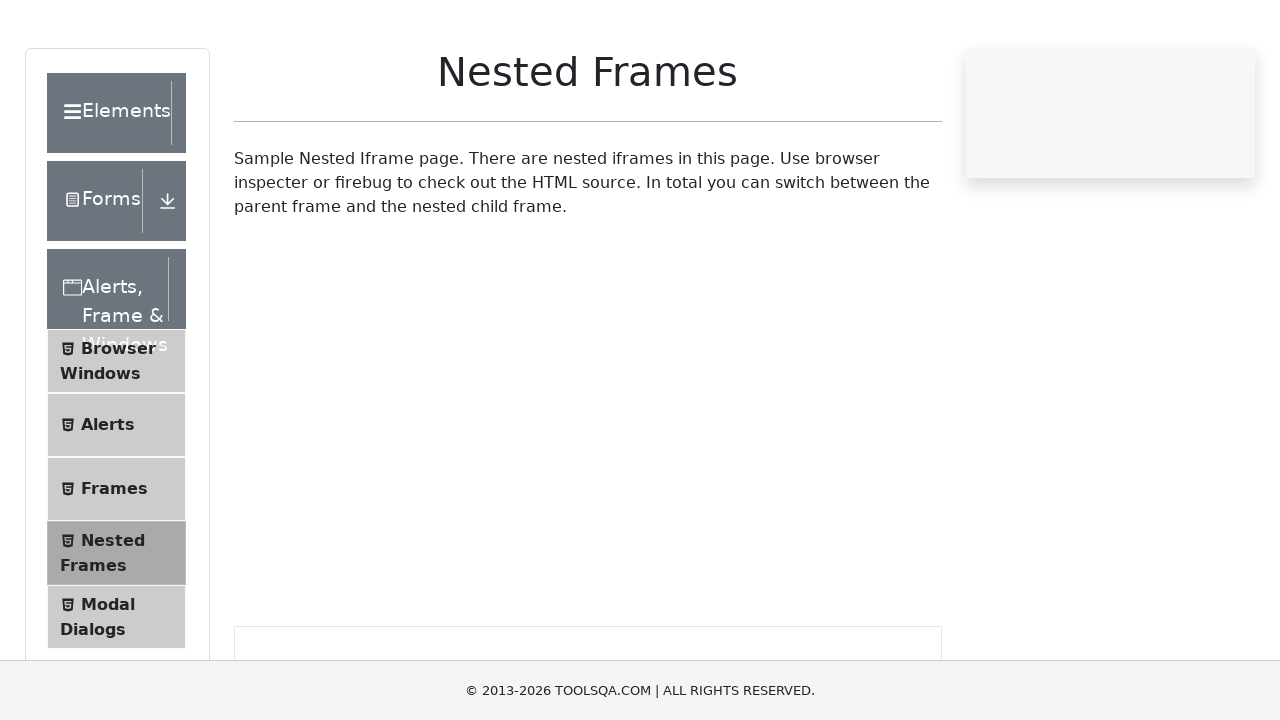

Located parent frame #frame1
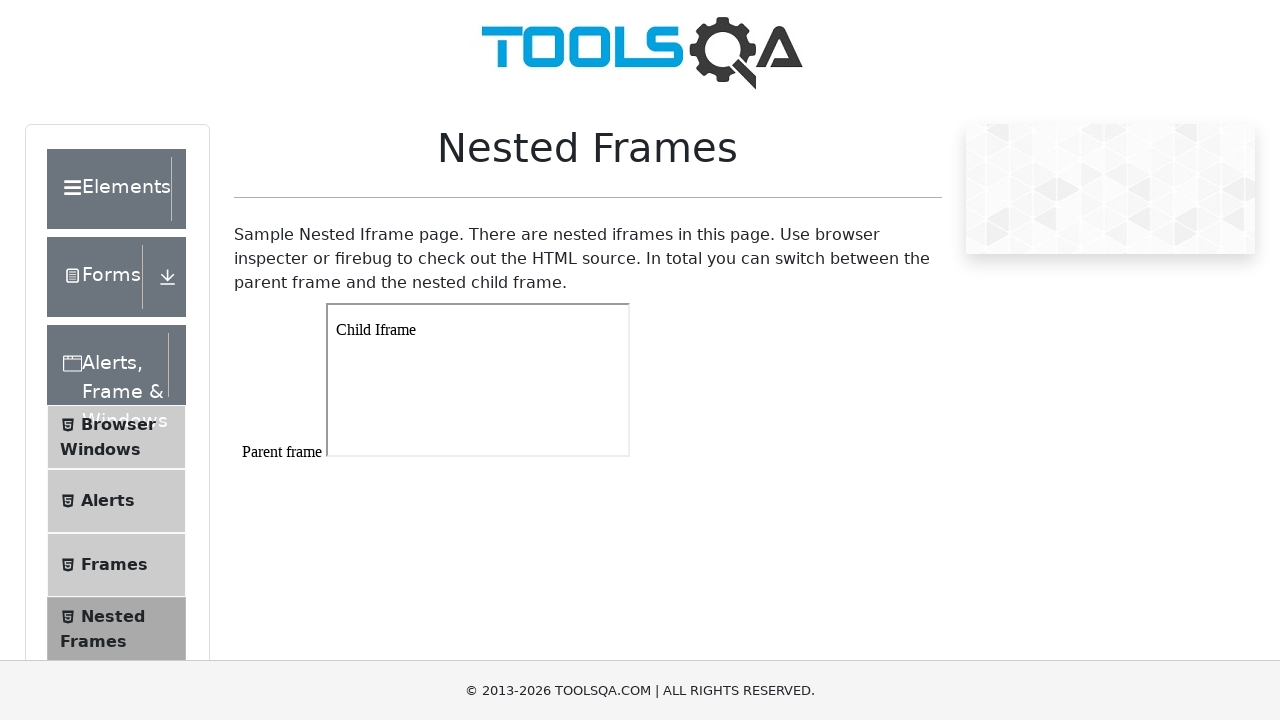

Waited for parent frame body to load
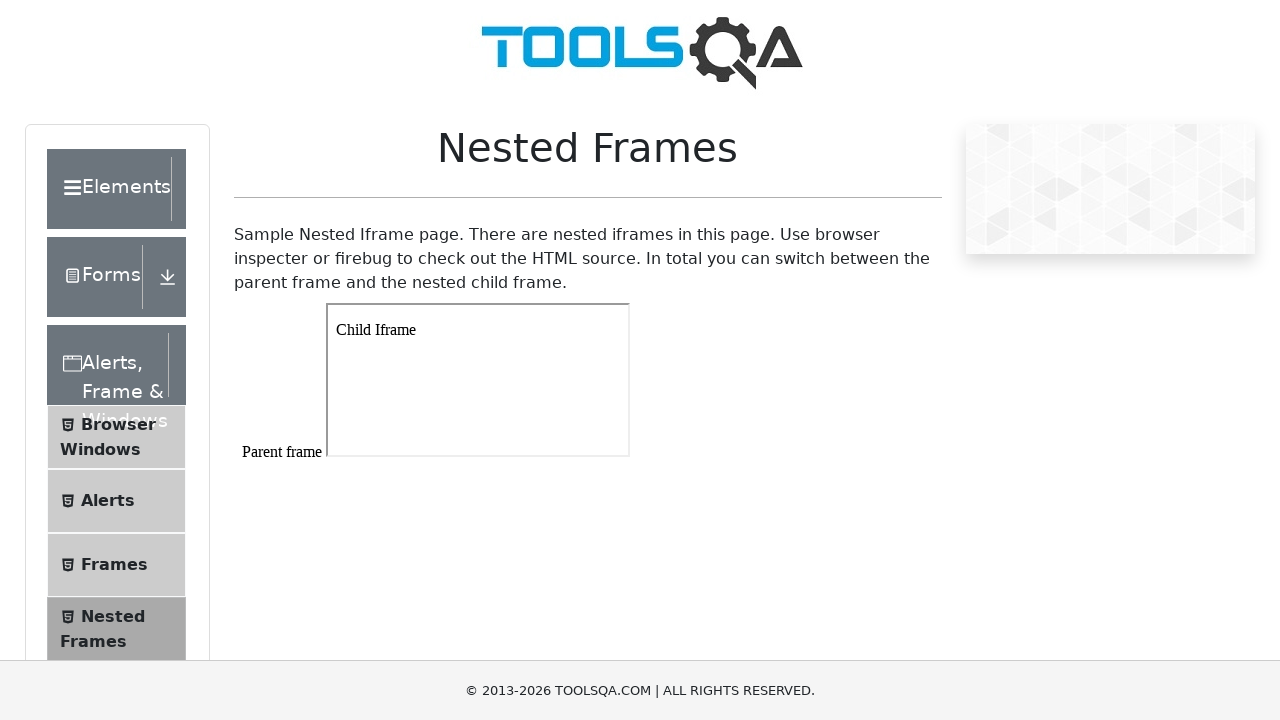

Read parent frame content
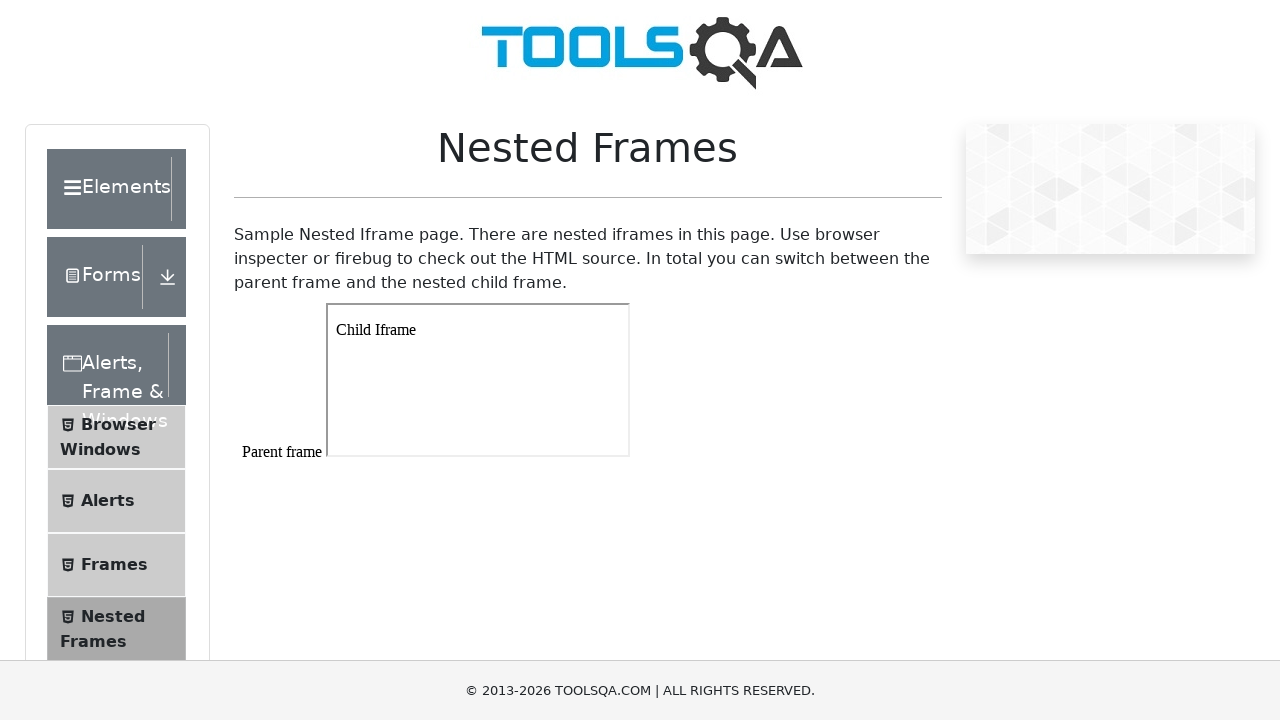

Printed parent frame content: 
Parent frame




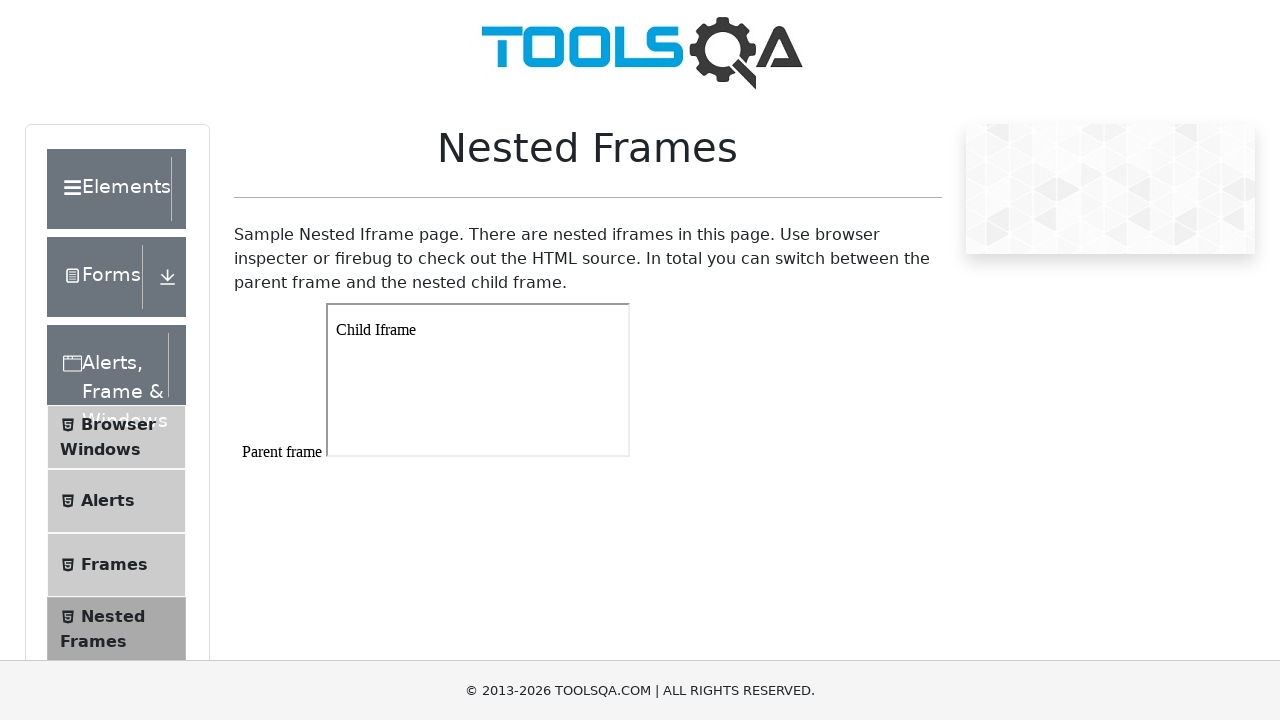

Located child iframe within parent frame
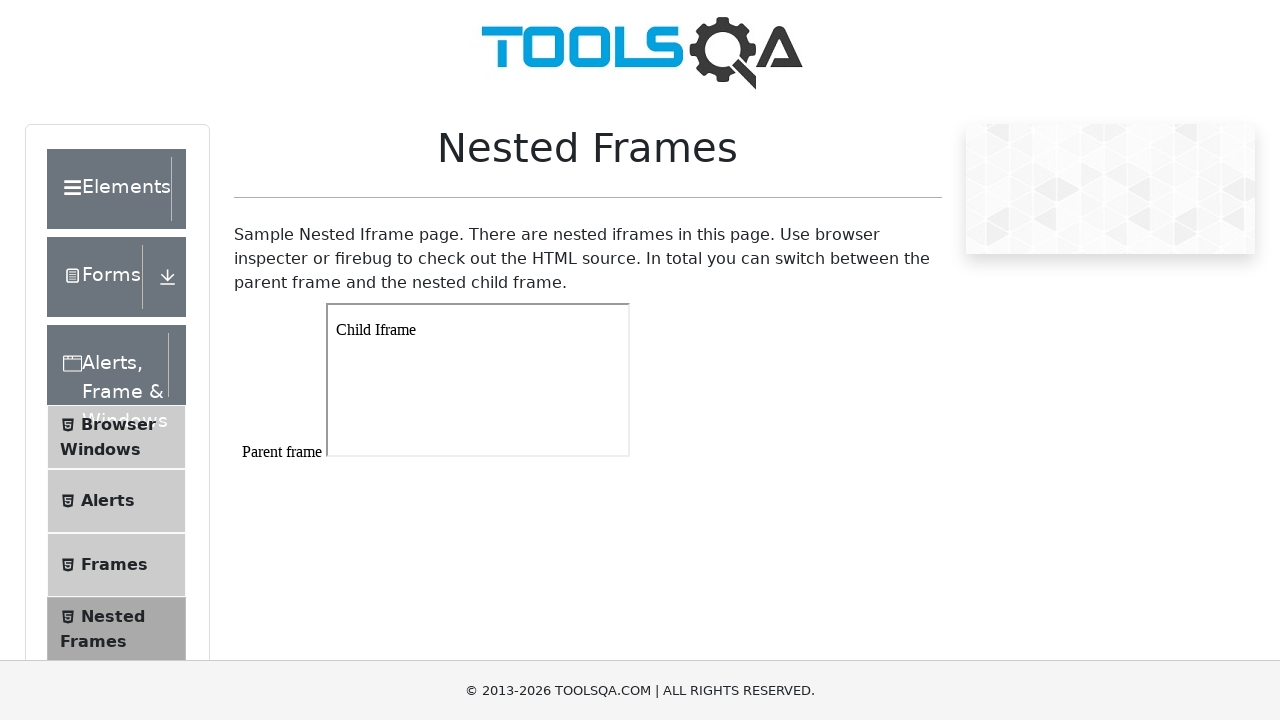

Read child frame content
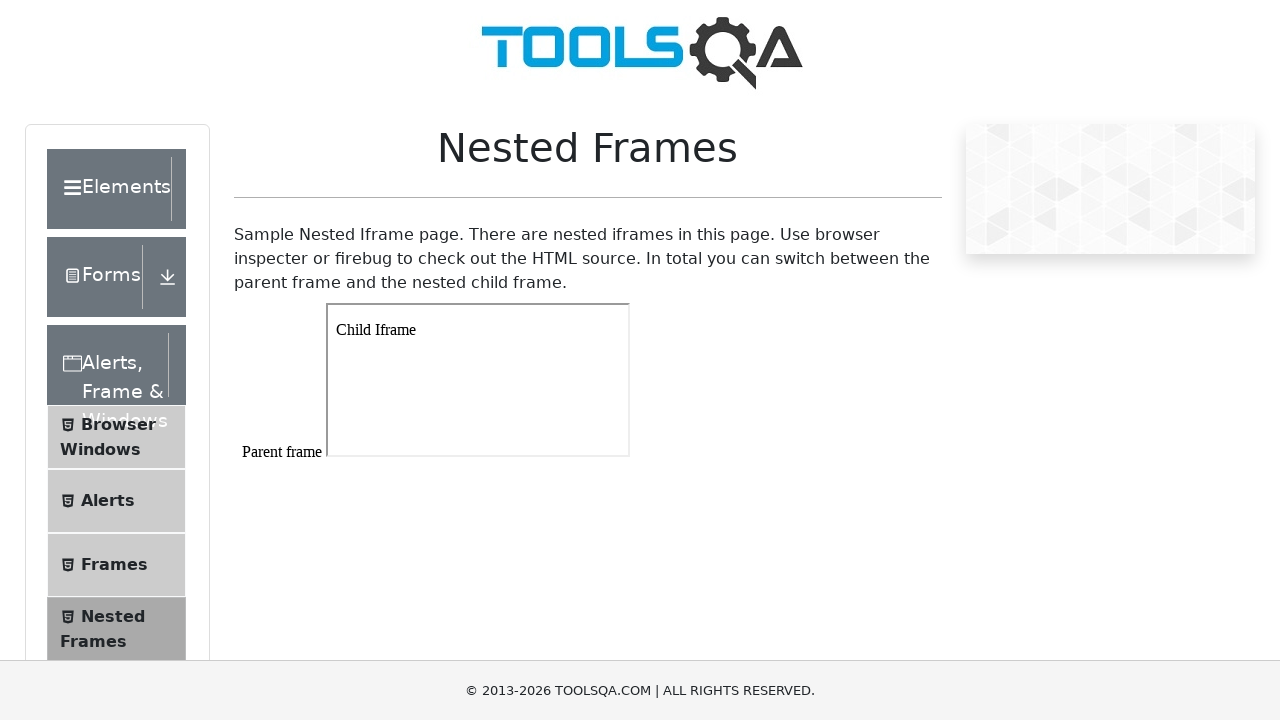

Printed child frame content: Child Iframe
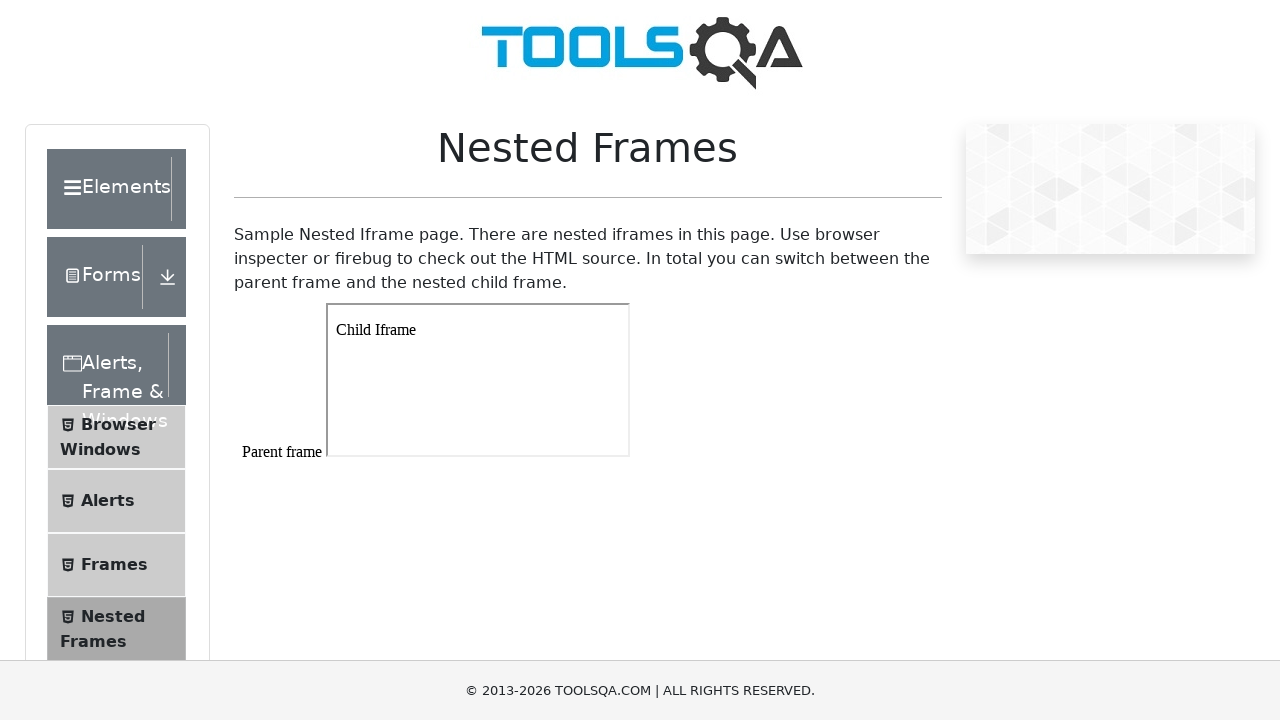

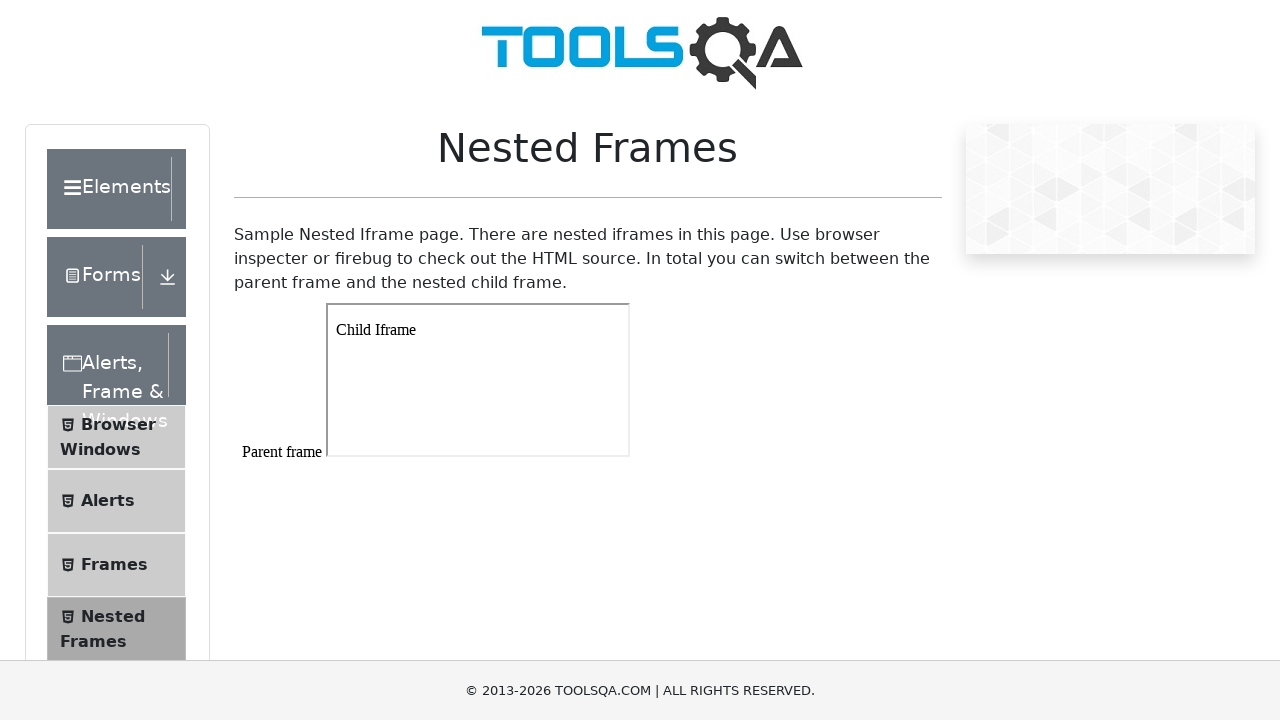